Tests keyboard navigation and text input on jQuery UI website by scrolling with Page Down/Up keys and pasting text into a search field using clipboard operations

Starting URL: https://jqueryui.com/

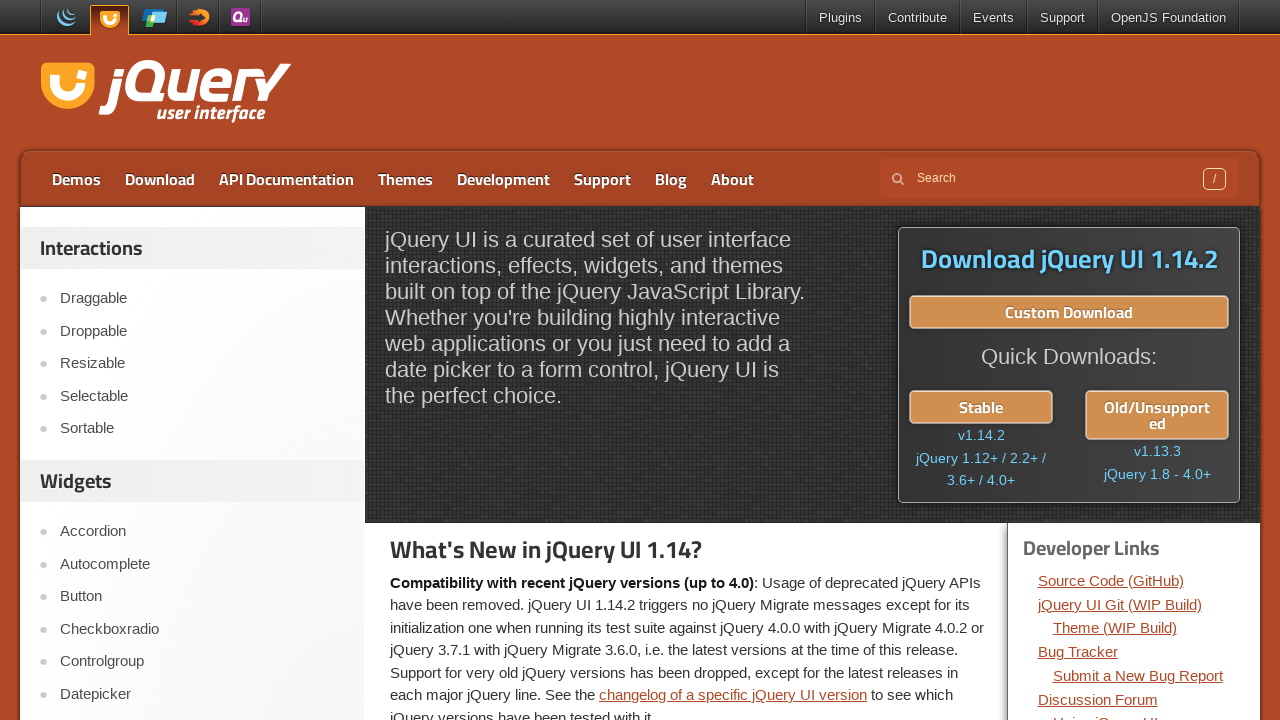

Scrolled down using Page Down key
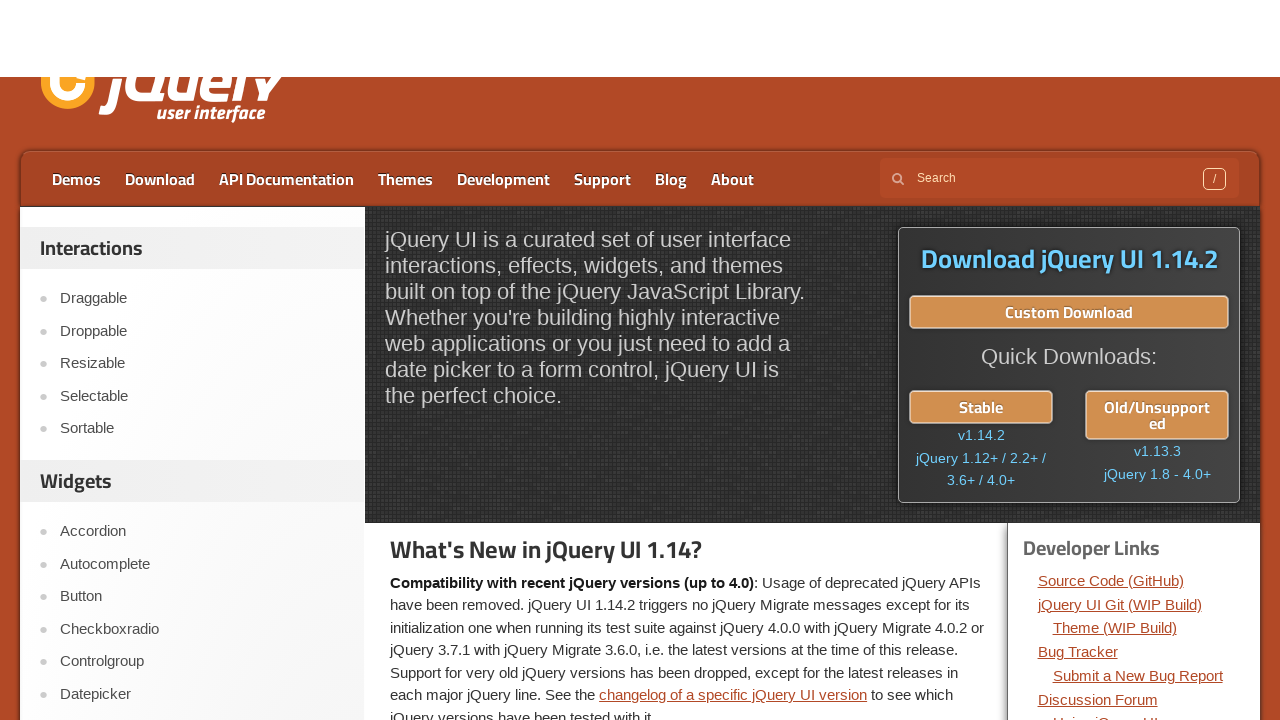

Scrolled up using Page Up key
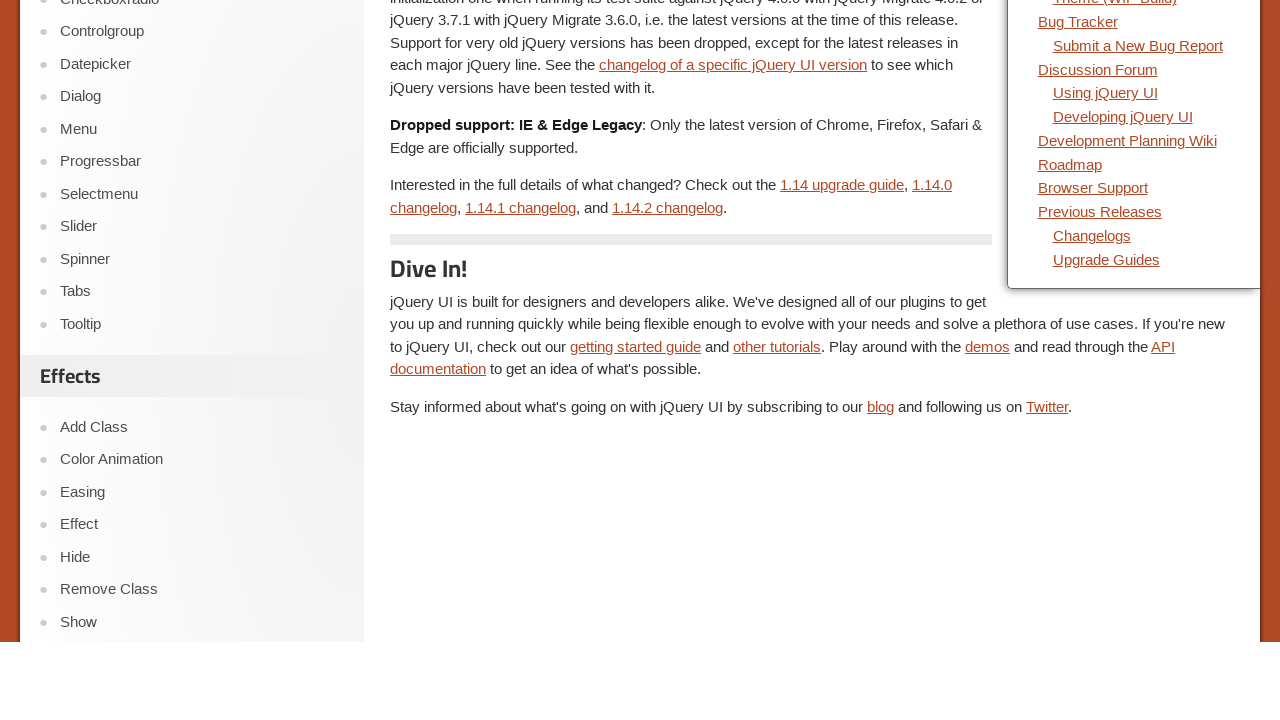

Clicked on the search field at (1059, 178) on input[name='s']
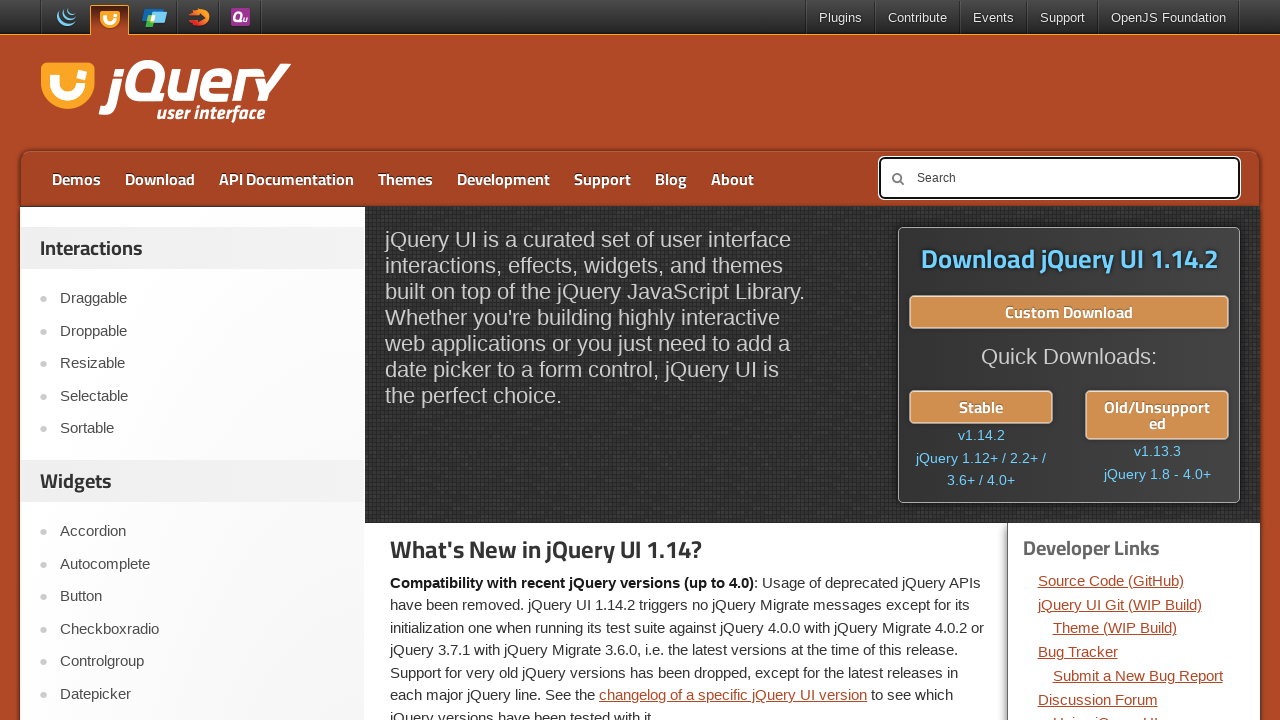

Filled search field with 'Prashant' on input[name='s']
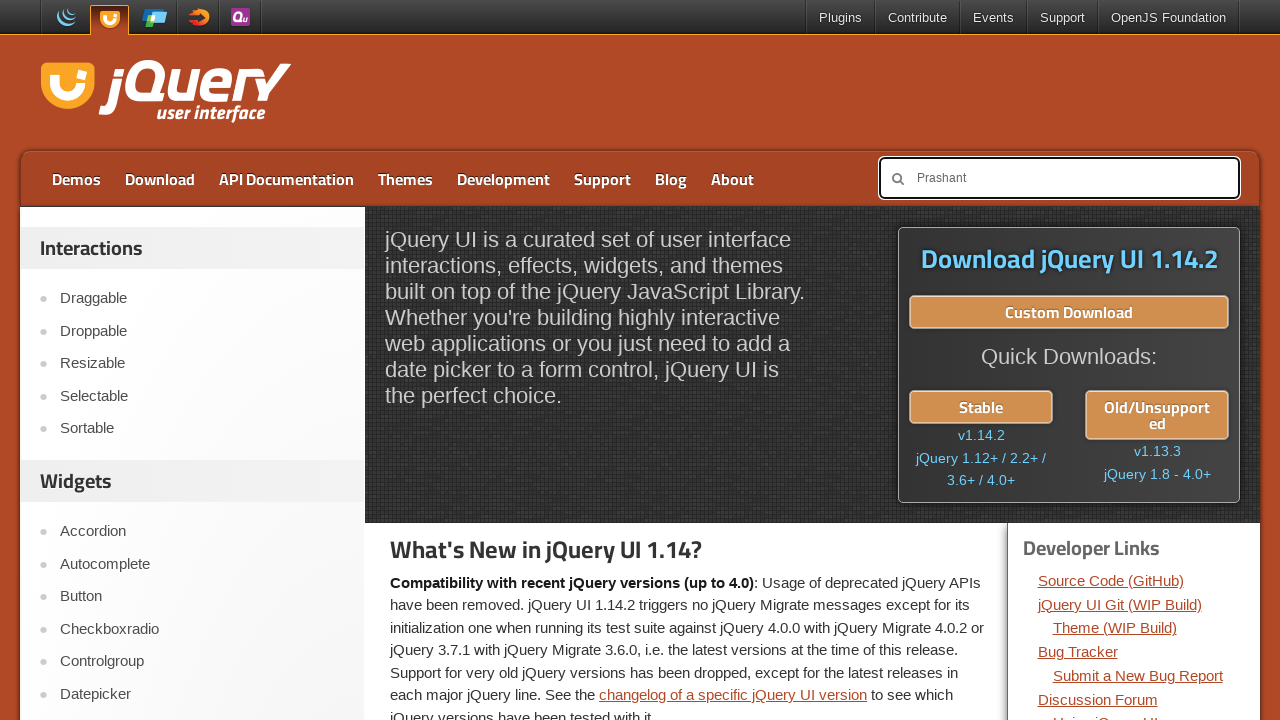

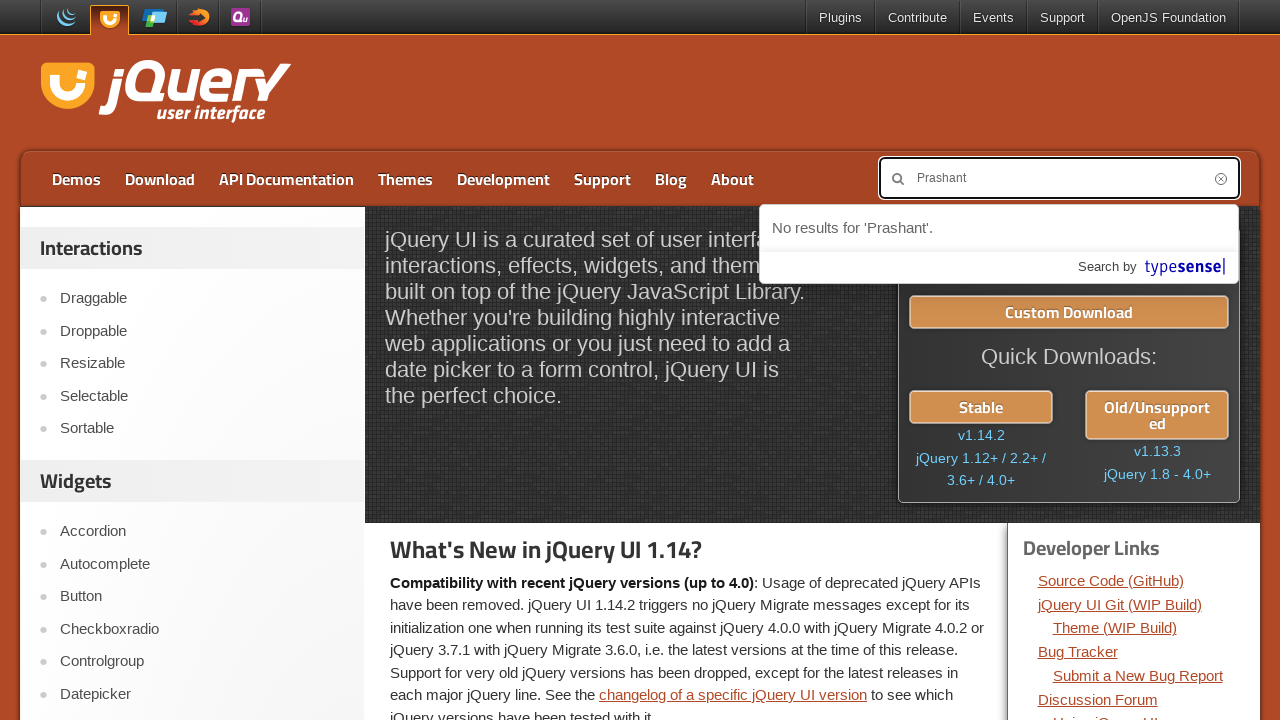